Tests form validation by entering an invalid email address (missing @ sign) along with other form fields, then verifies that the form submission fails and the output field is not displayed.

Starting URL: https://demoqa.com/text-box

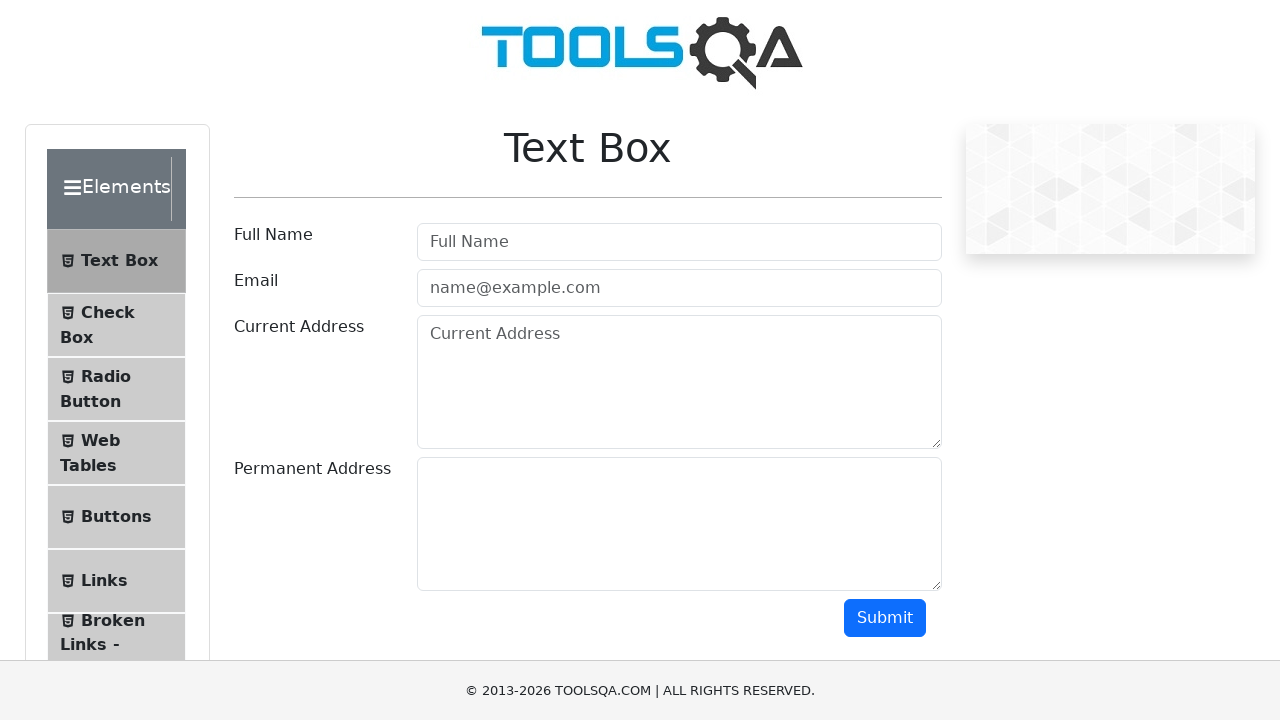

Filled name field with 'Ion Popescu' on #userName
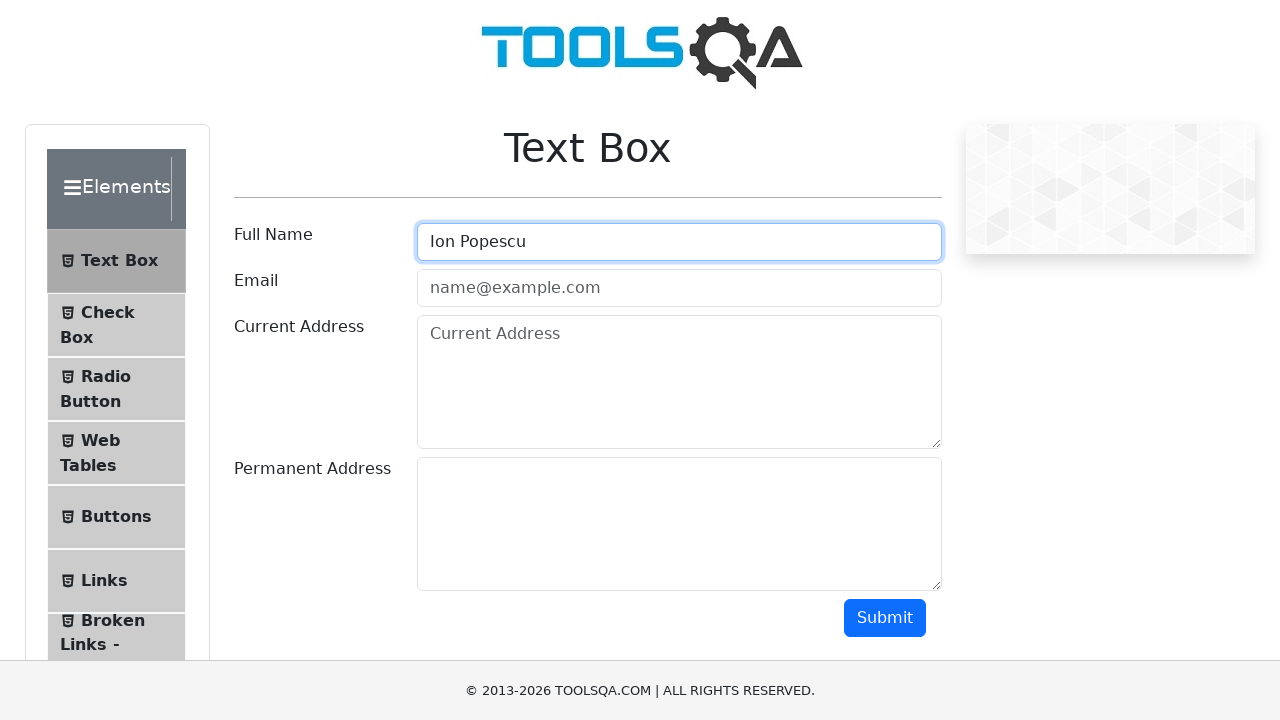

Filled email field with invalid email 'ionpopescuyahoo.com' (missing @ sign) on #userEmail
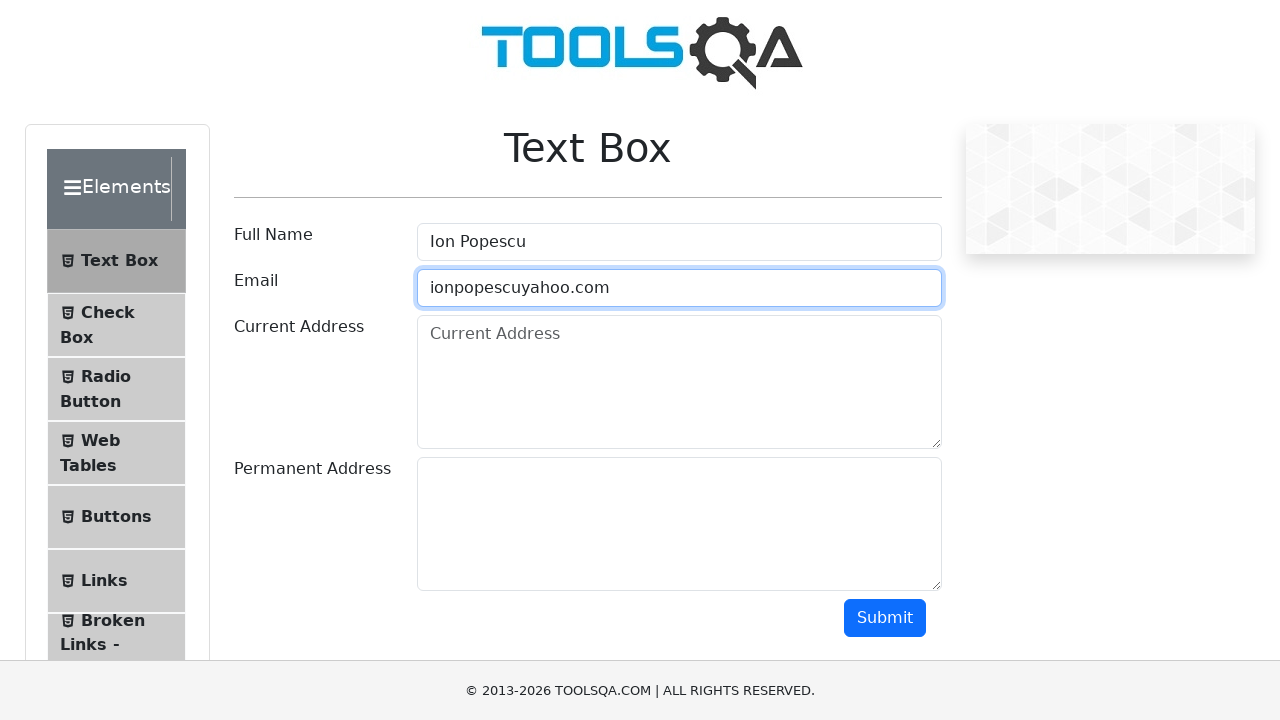

Filled current address field with 'Str. Maxim Gorki nr.3' on #currentAddress
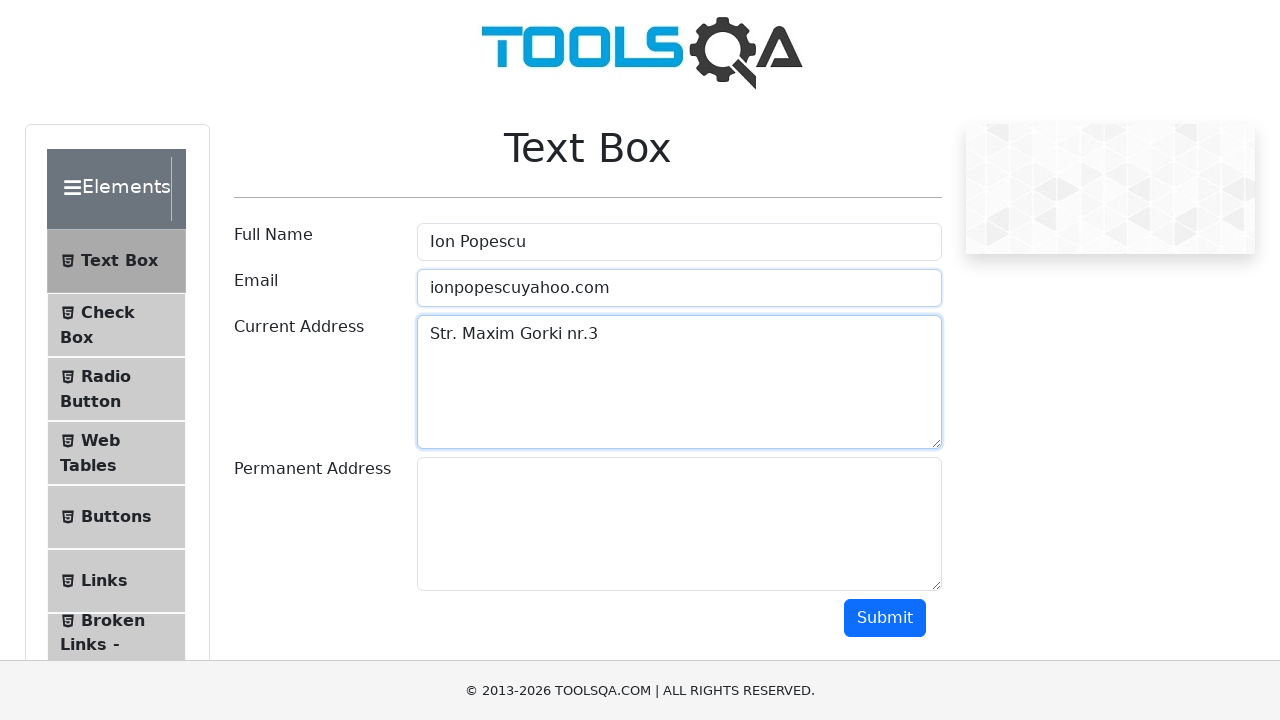

Filled permanent address field with 'Str. Ialomitei nr.15' on #permanentAddress
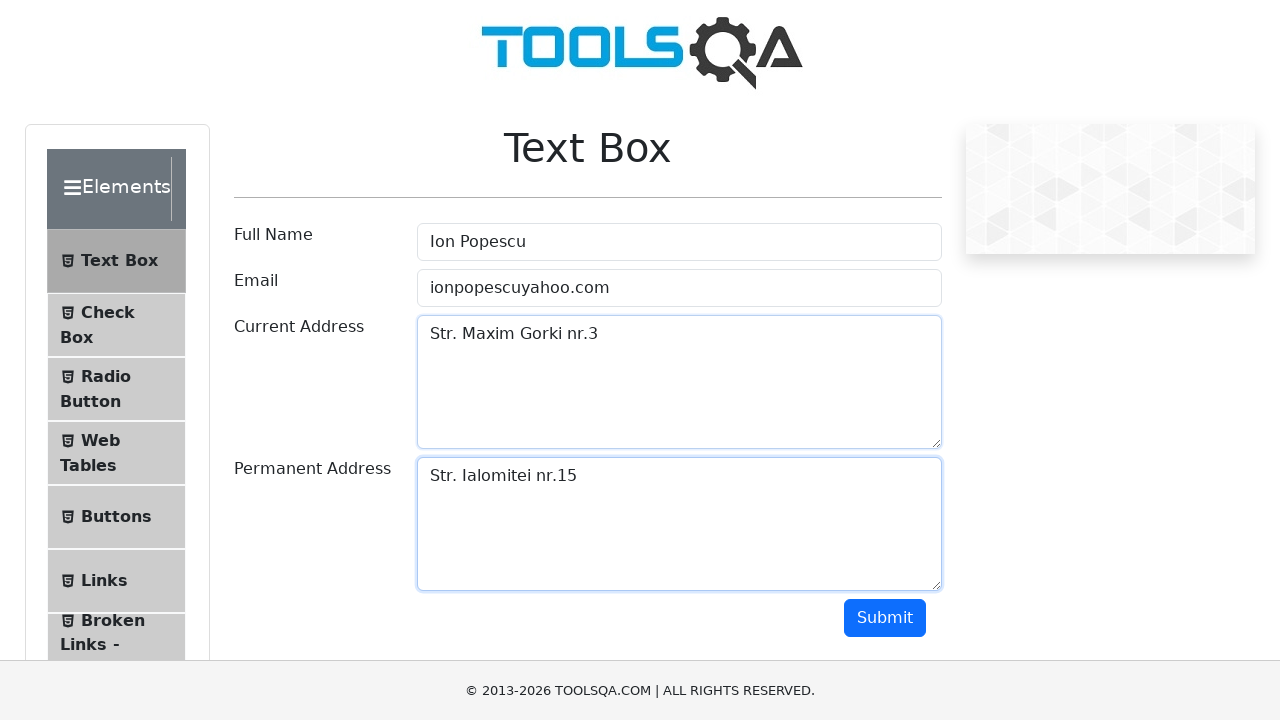

Clicked submit button to attempt form submission at (885, 618) on #submit
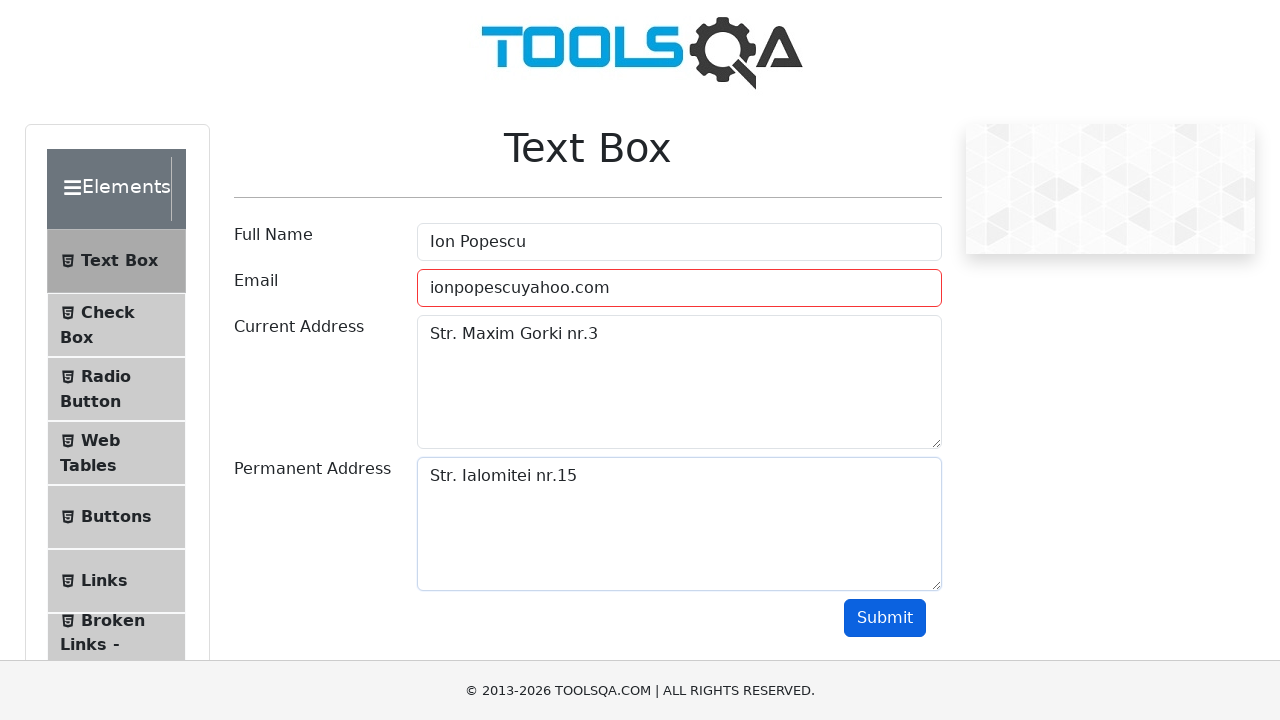

Located output field element
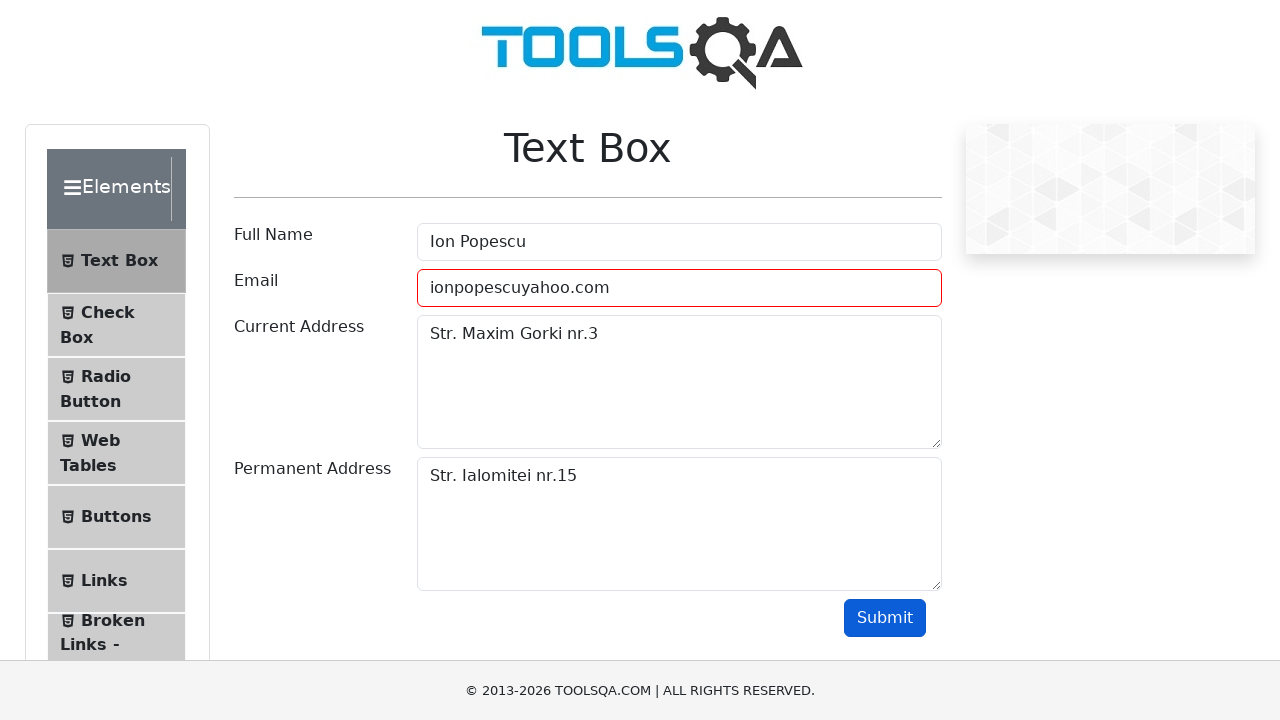

Verified that output field is not visible - form validation prevented submission due to invalid email
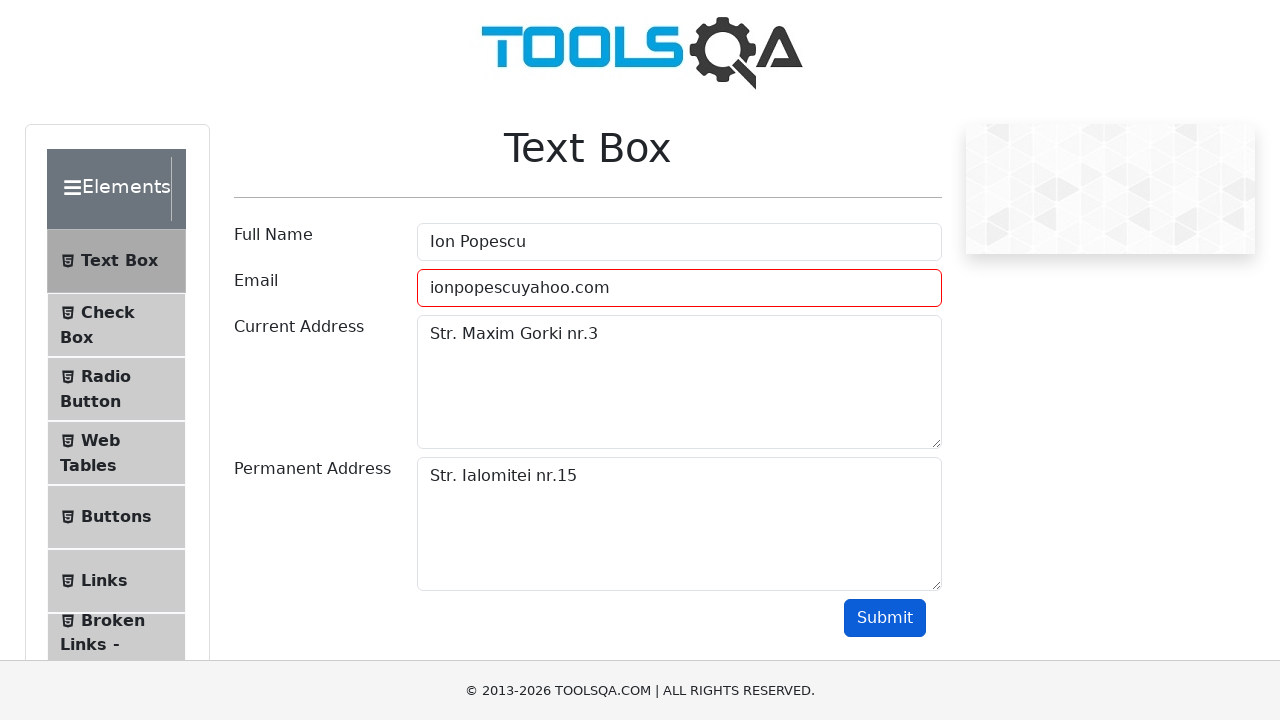

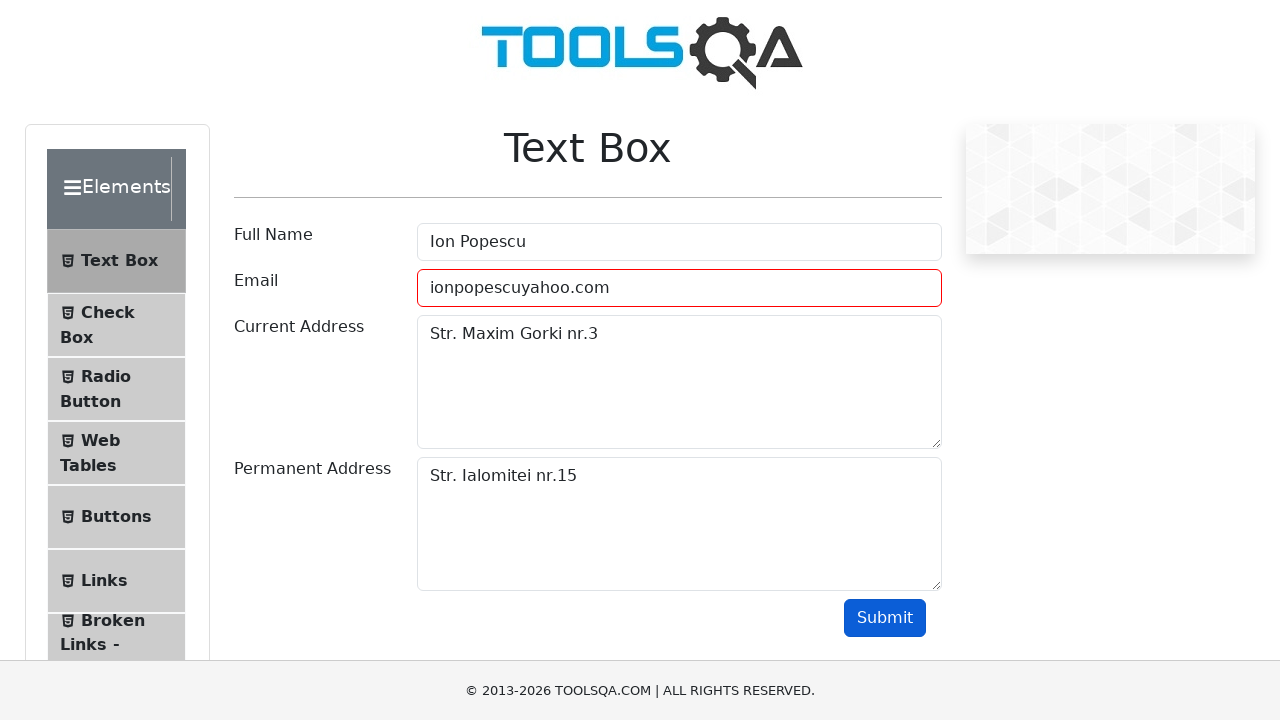